Tests a registration form by filling in first name, last name, and email fields, then submitting the form and verifying the success message

Starting URL: http://suninjuly.github.io/registration1.html

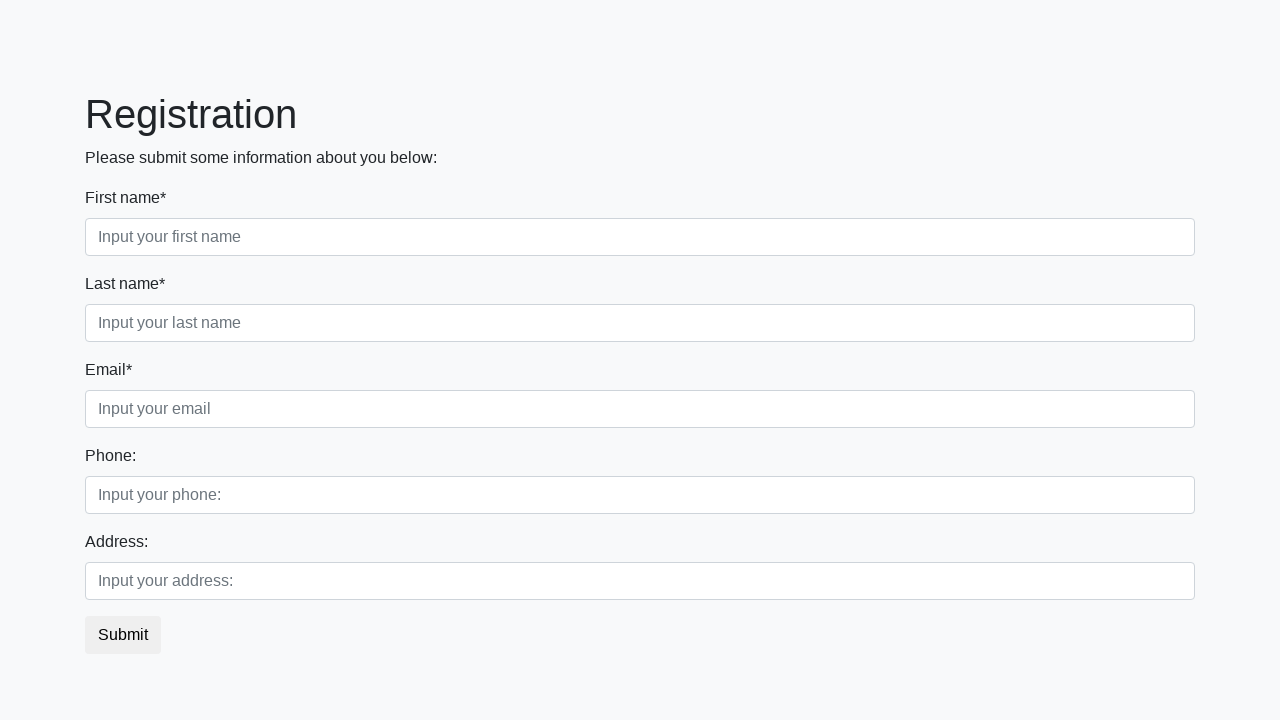

Filled first name field with 'Daniil' on .first_block .first
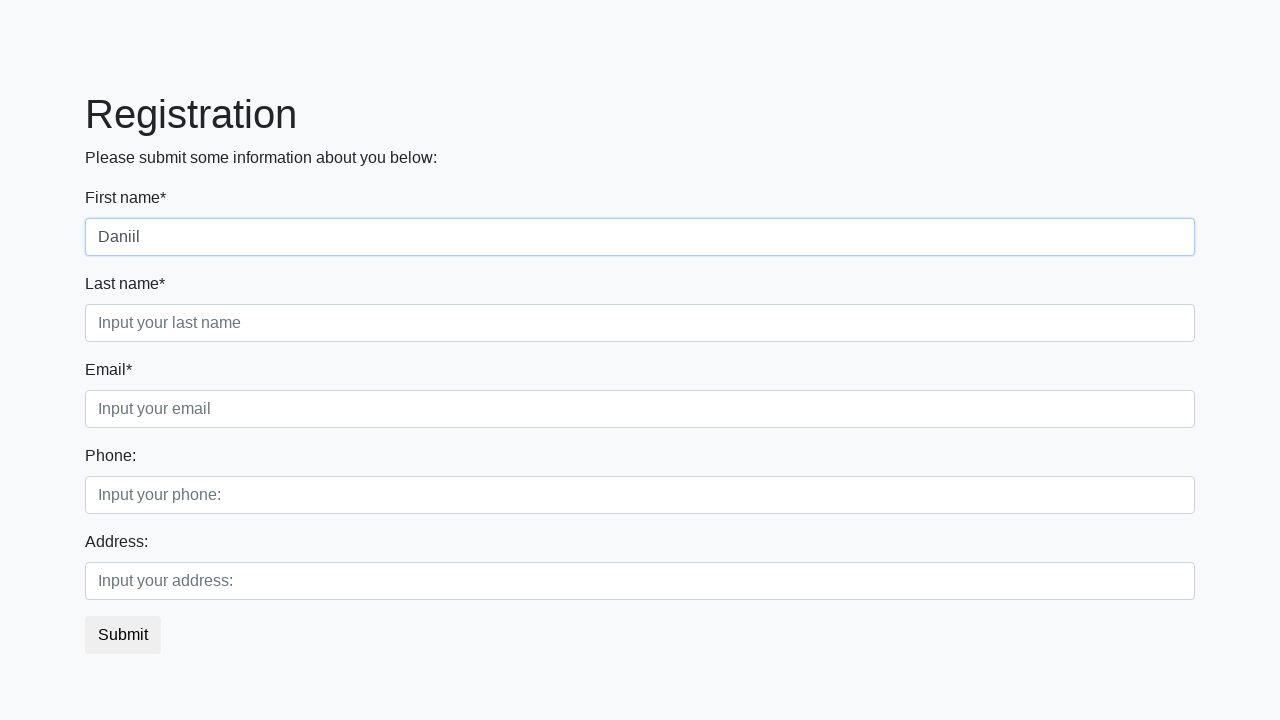

Filled last name field with 'Kraev' on .first_block .second
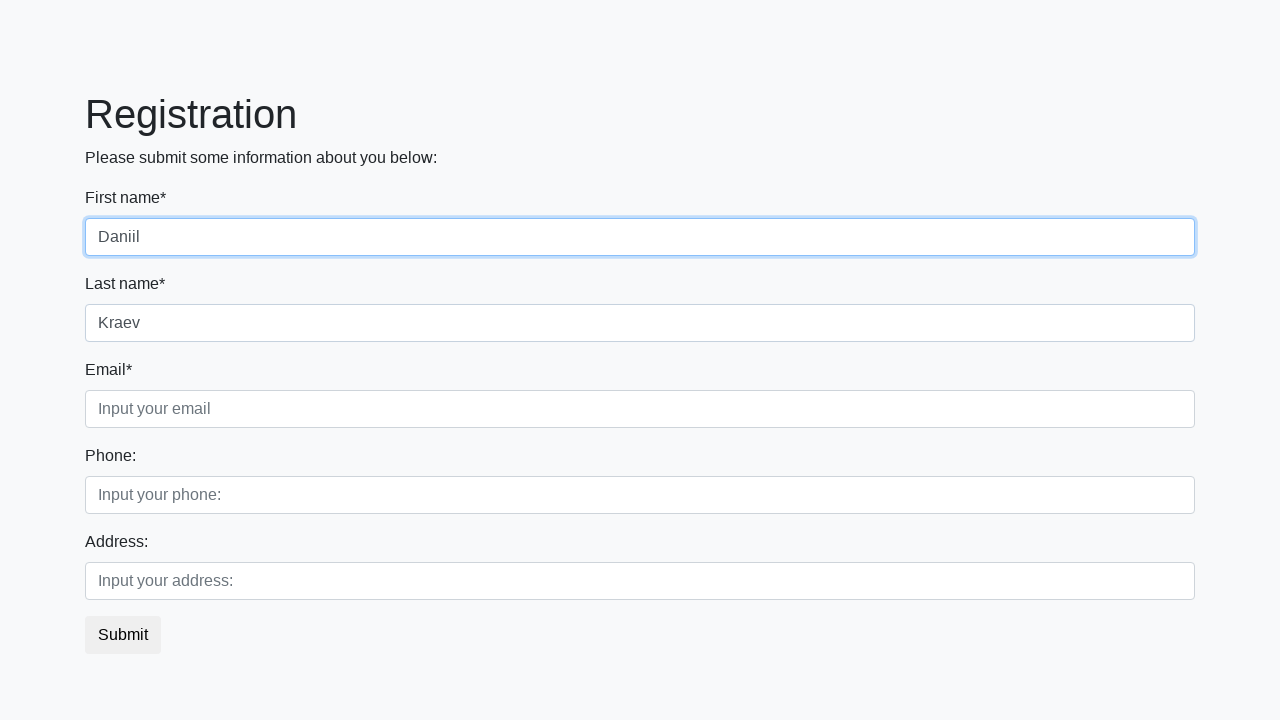

Filled email field with 'automation@qa.ru' on .first_block .third
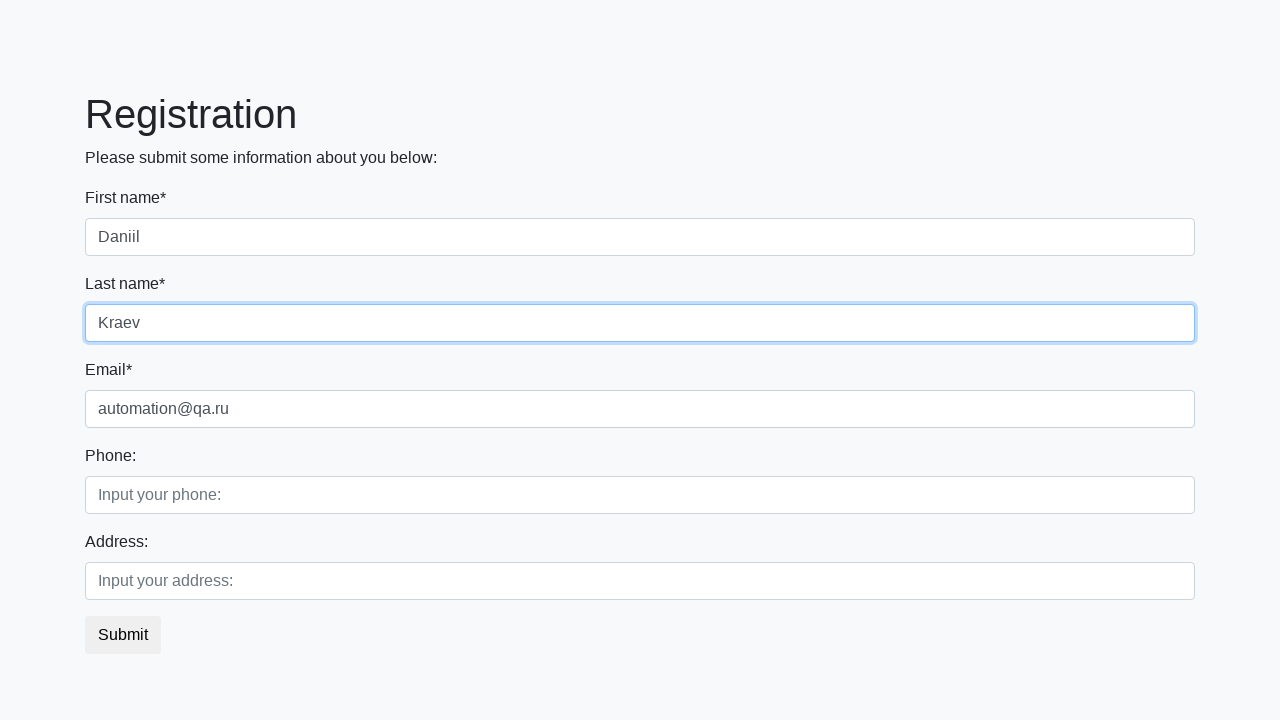

Clicked submit button to register at (123, 635) on [type="submit"]
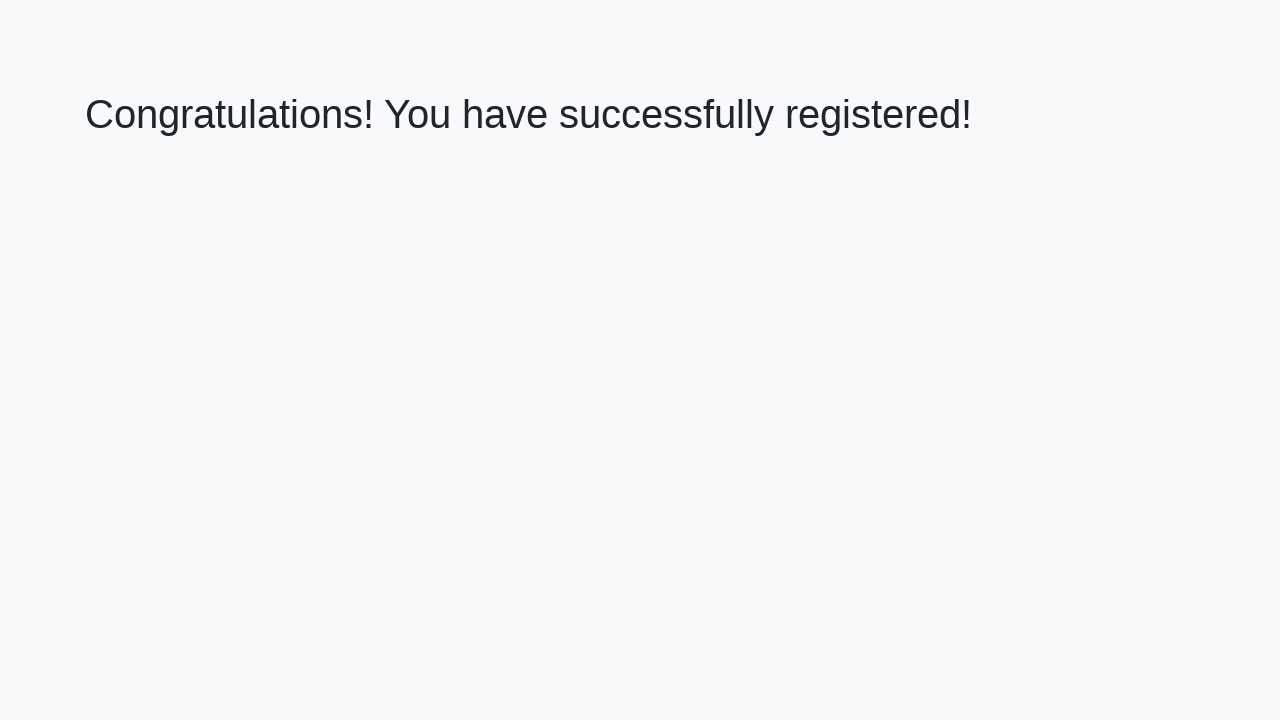

Success message appeared on page
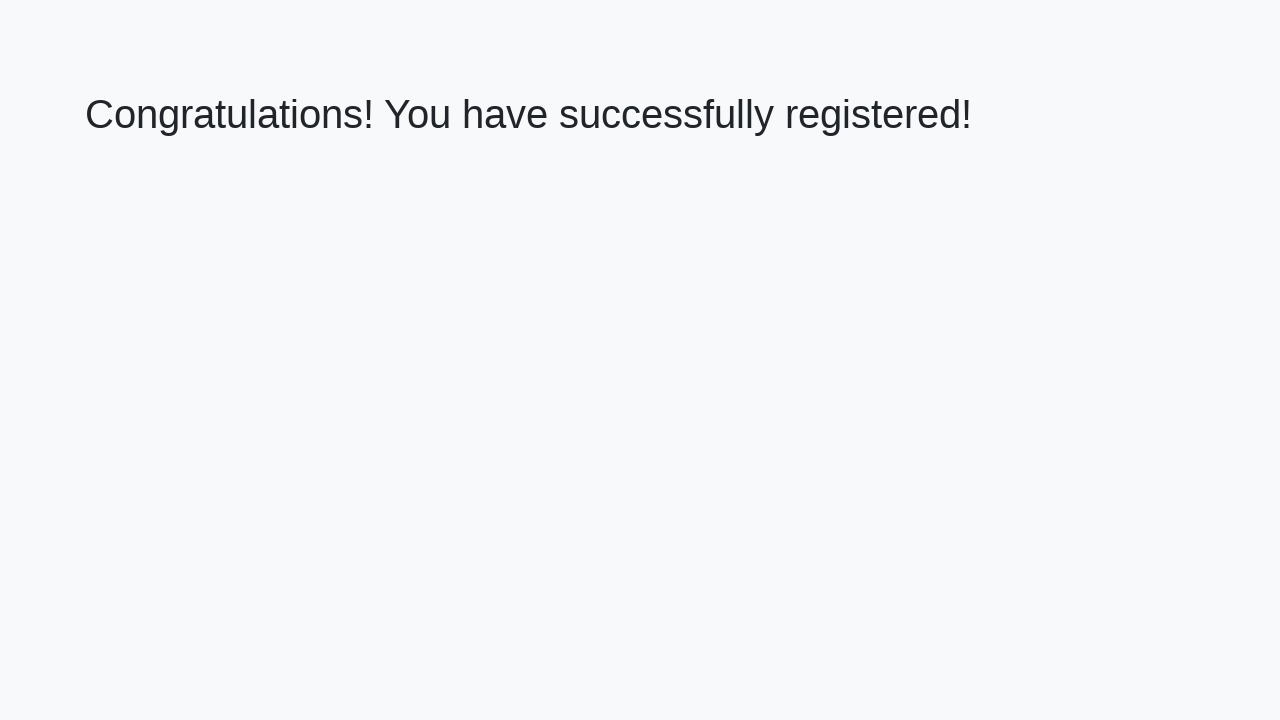

Retrieved success message text
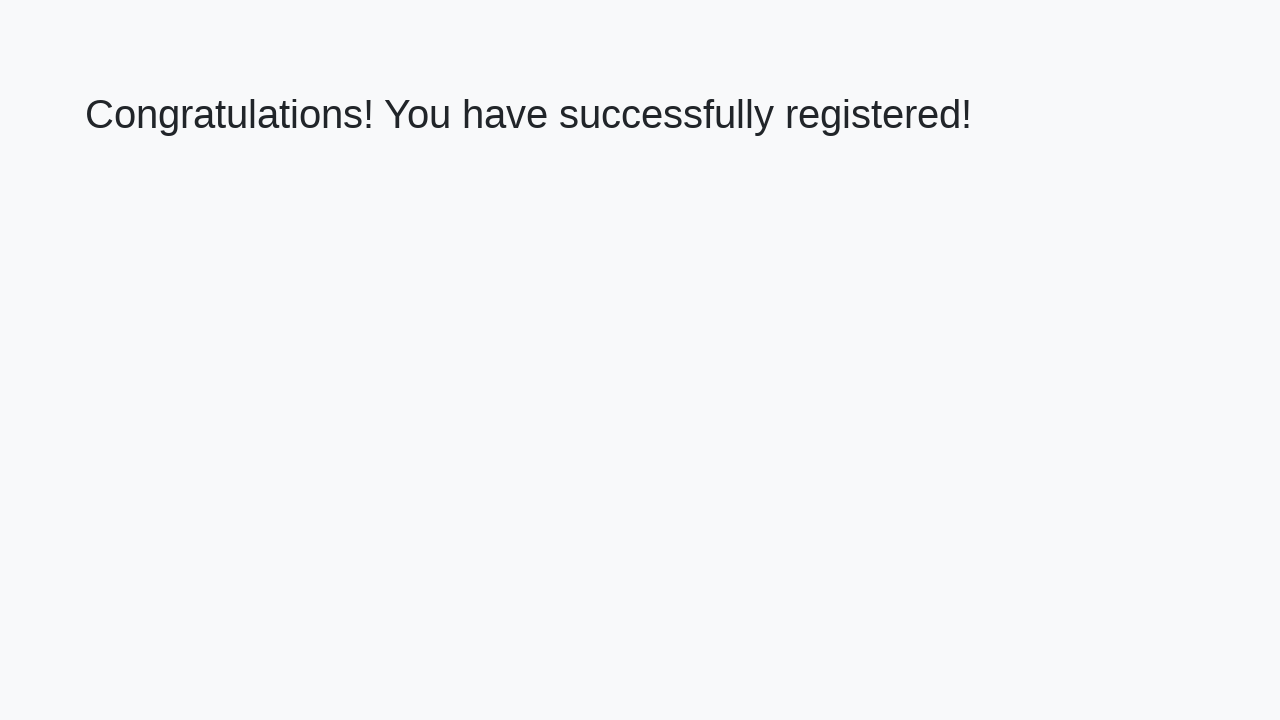

Verified success message: 'Congratulations! You have successfully registered!'
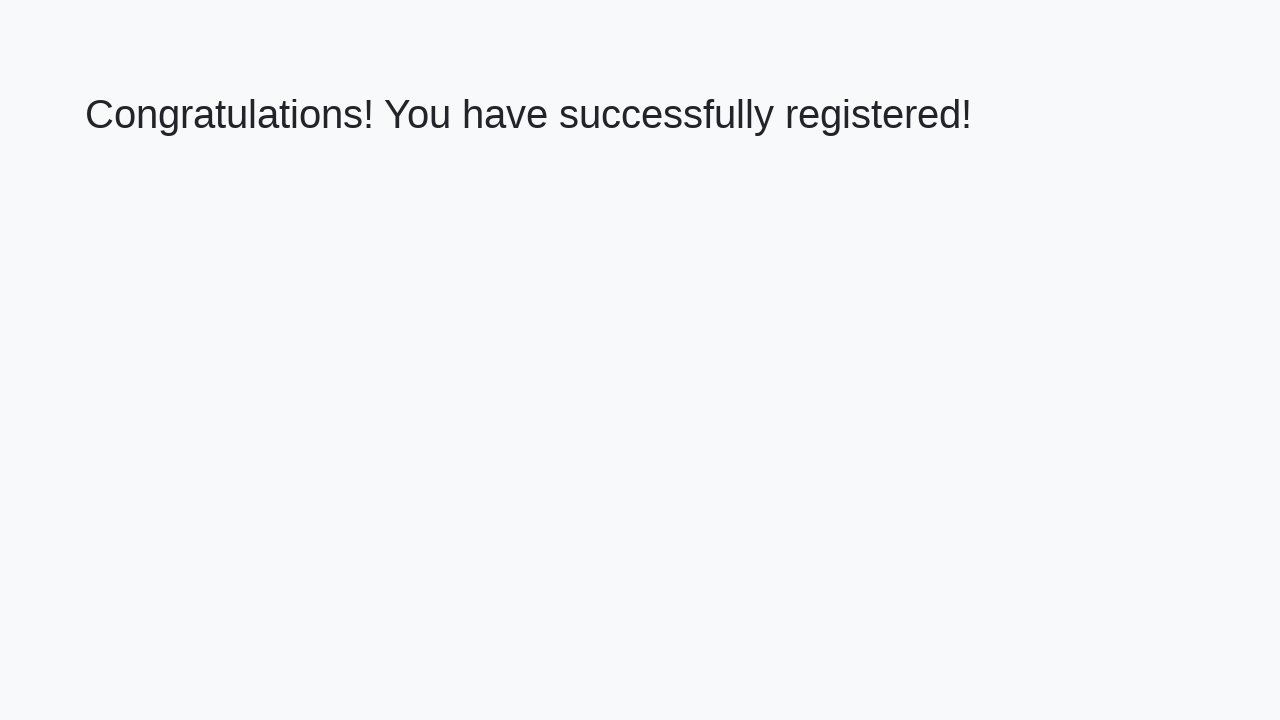

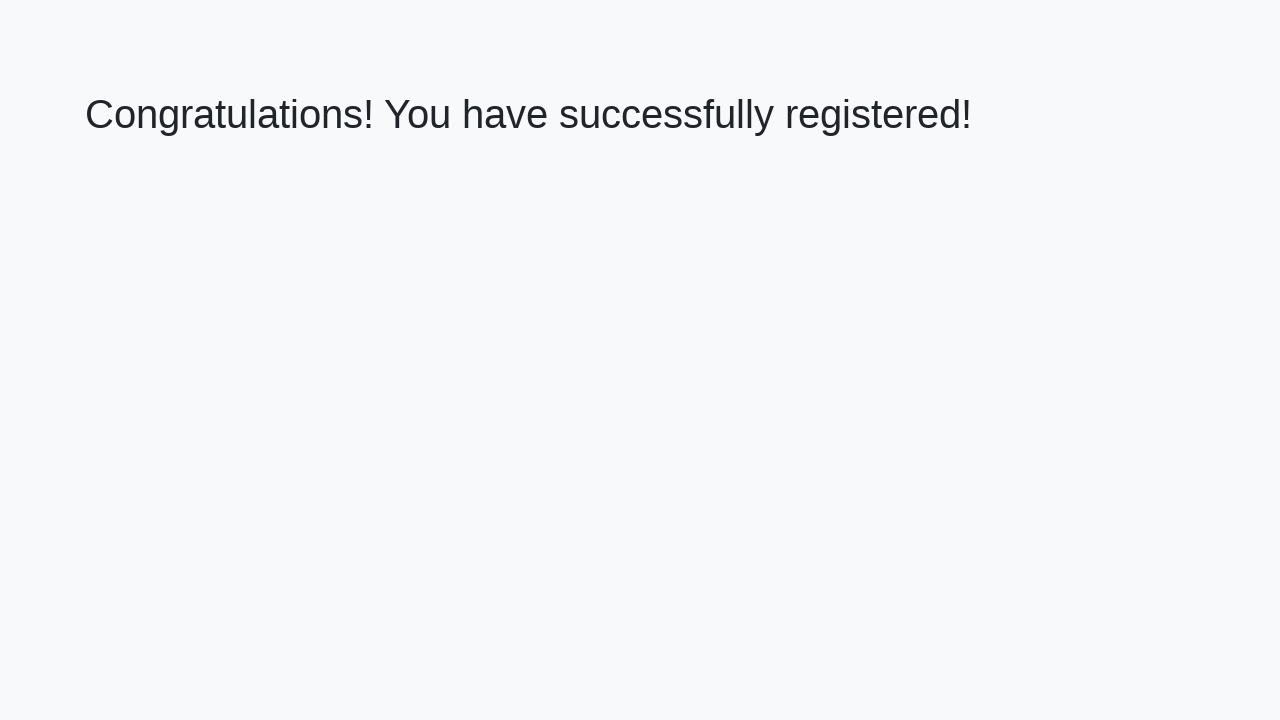